Tests registration form validation when password and PID fields are left empty

Starting URL: http://railwayb2.somee.com/Page/HomePage.cshtml

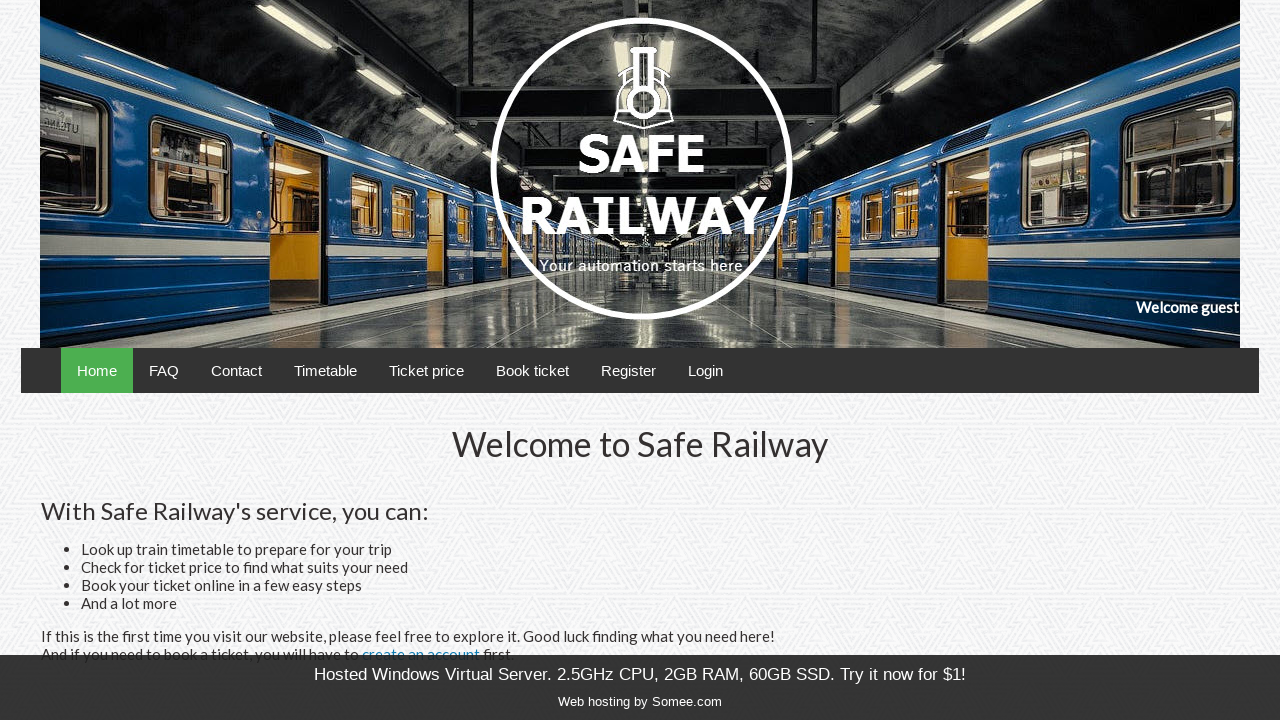

Clicked Register link to navigate to registration form at (628, 370) on xpath=//span[normalize-space()='Register']
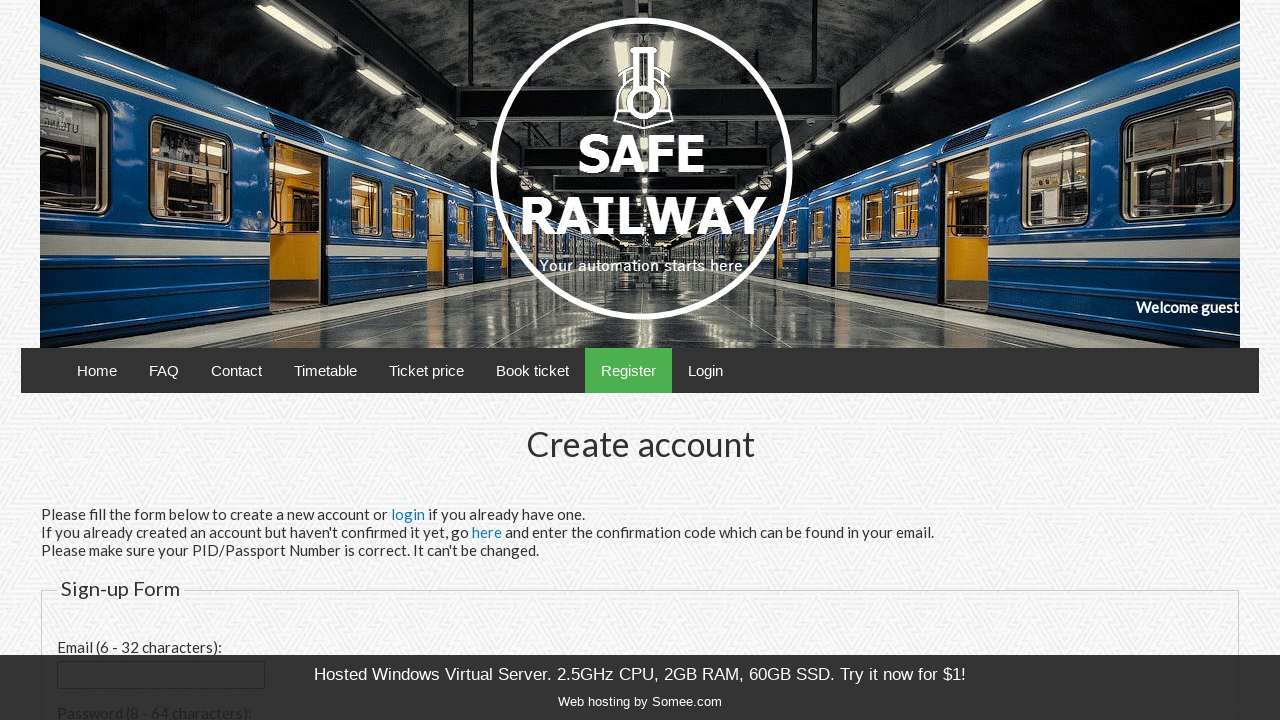

Filled email field with 'testaccount234@example.com' on //input[@id='email']
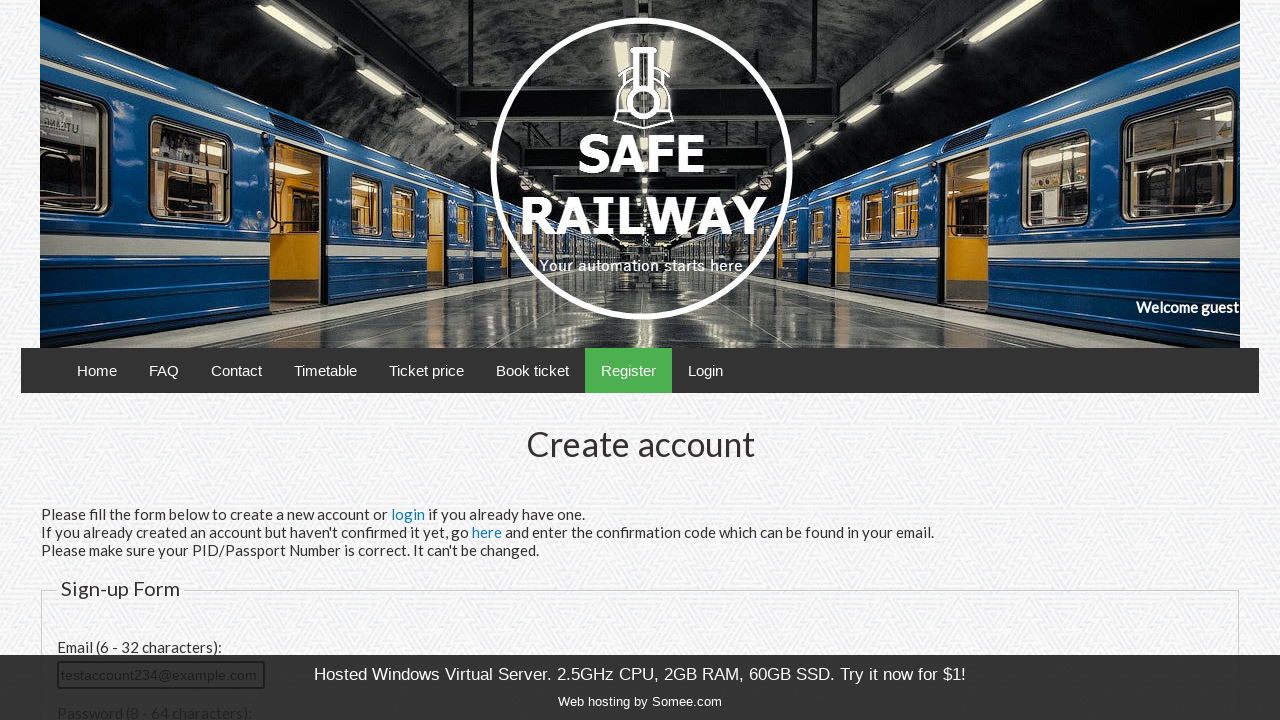

Clicked Register button without filling password and PID fields at (102, 481) on xpath=//input[@title='Register']
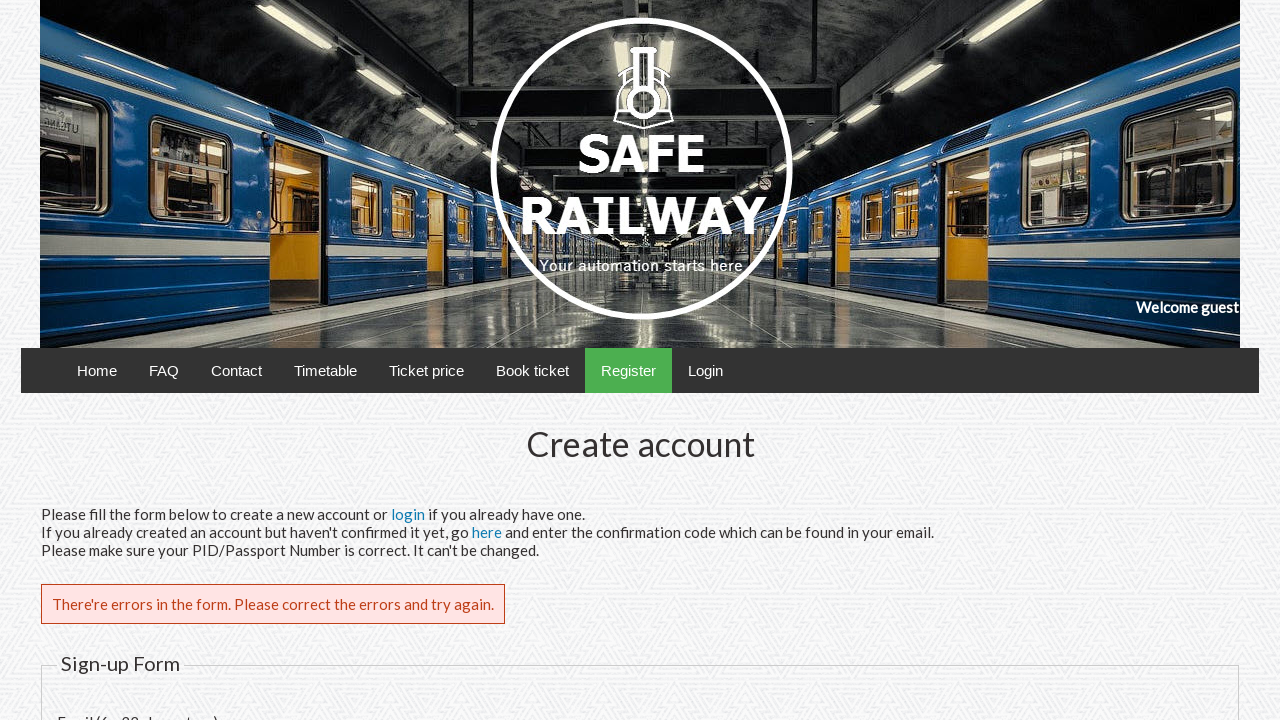

Validation error message element loaded
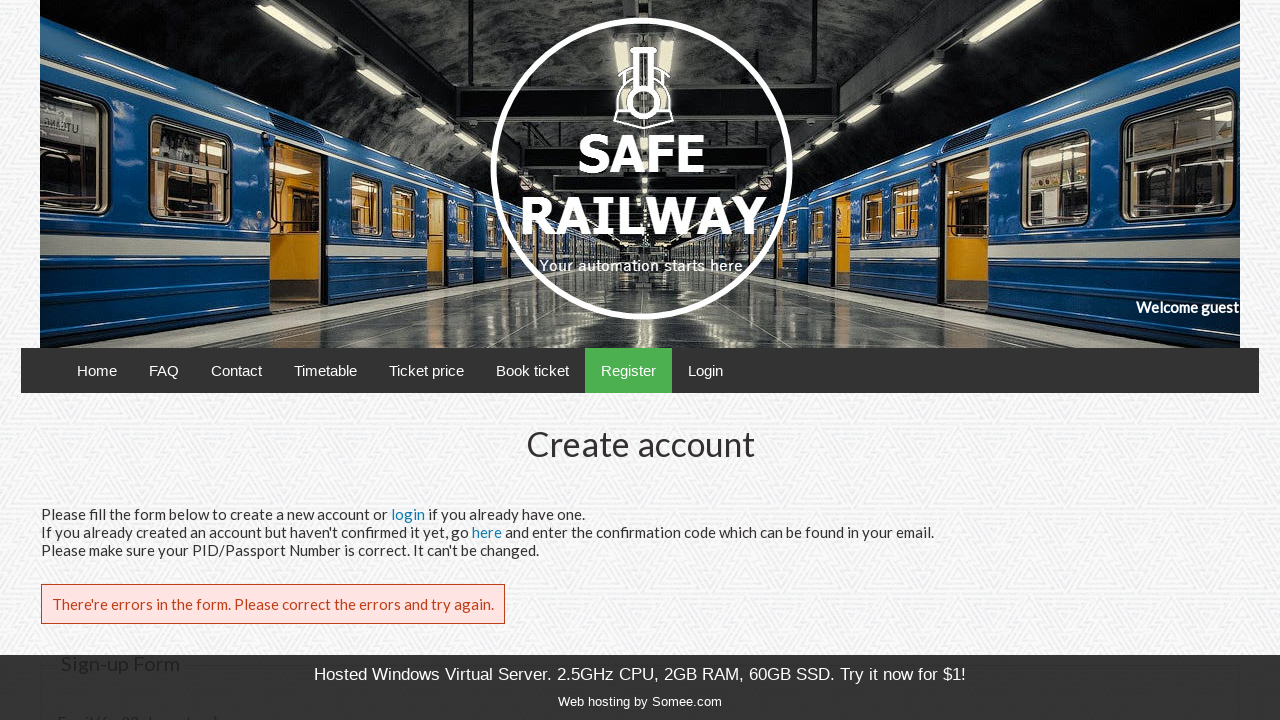

Invalid password length validation error appeared
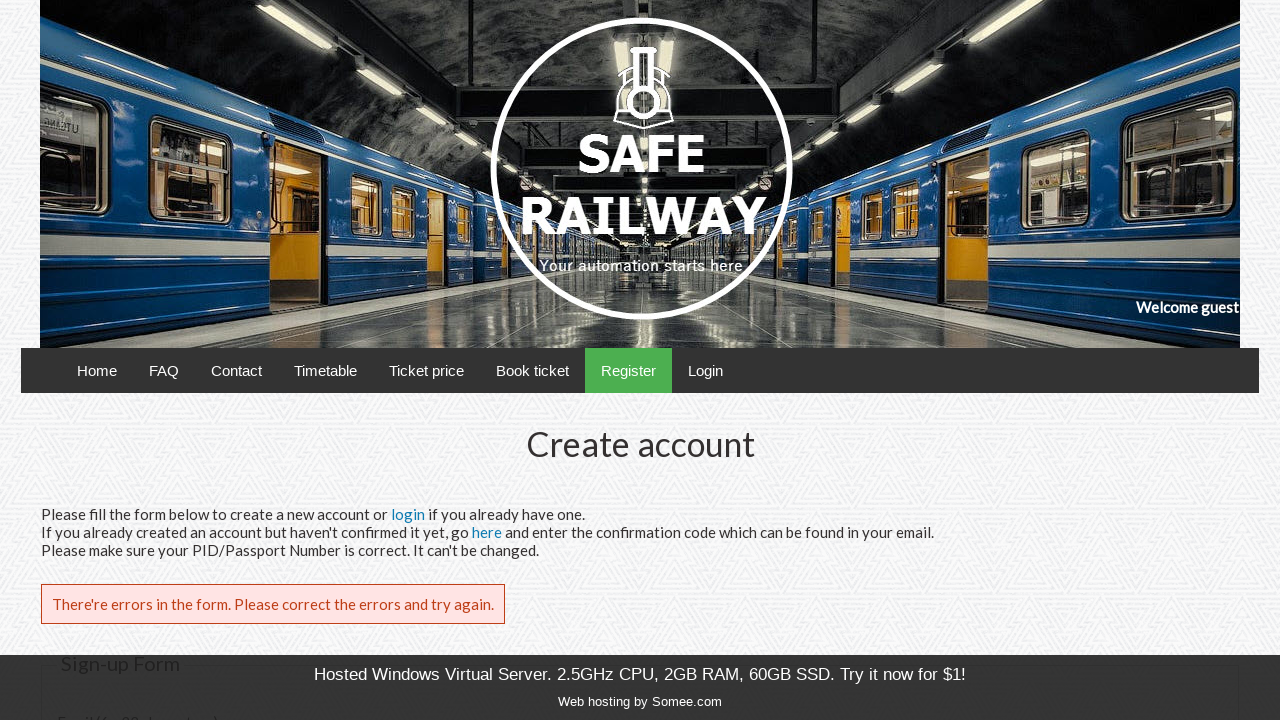

Invalid ID length validation error appeared
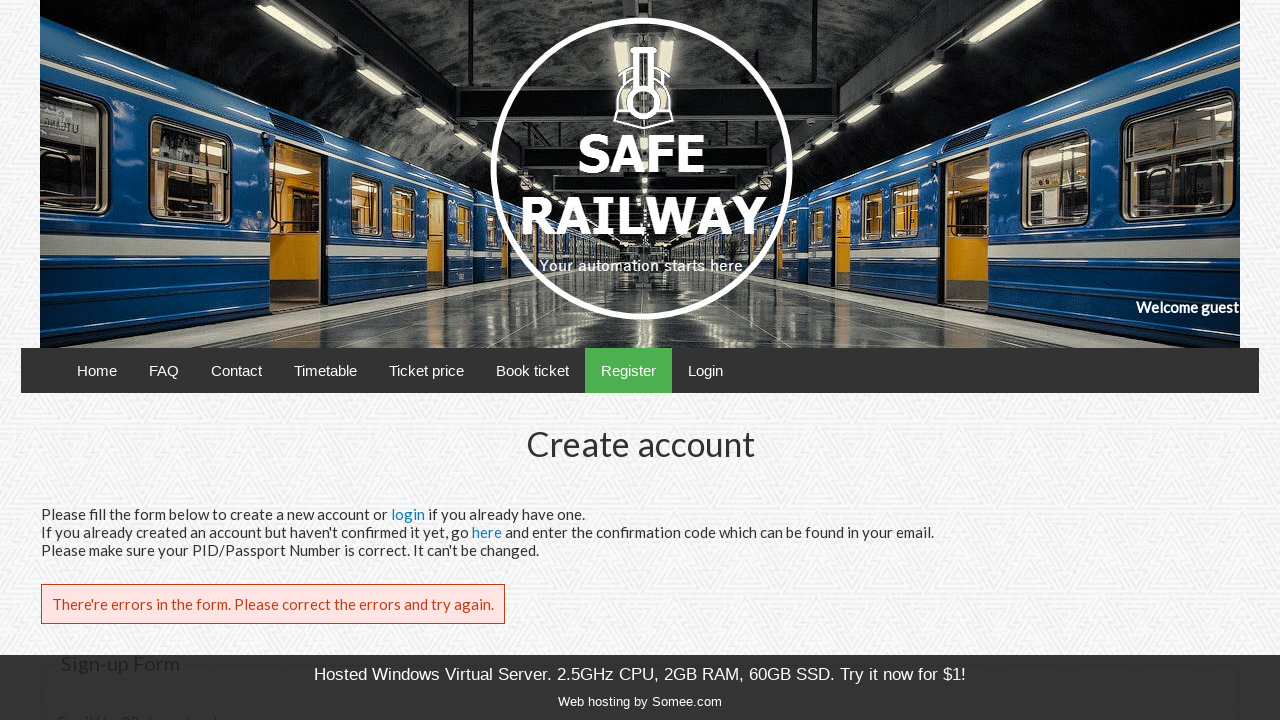

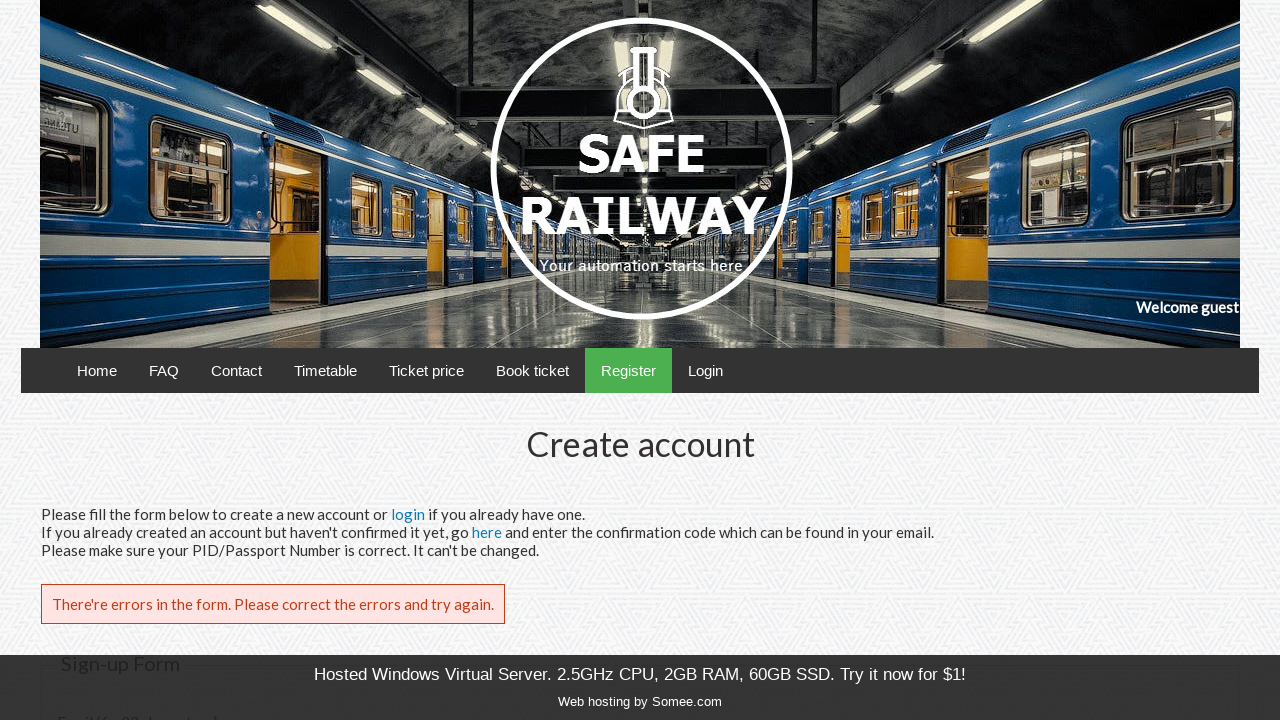